Tests file download functionality by clicking a download link within an iframe on W3Schools' HTML5 download attribute demo page

Starting URL: https://www.w3schools.com/tags/tryit.asp?filename=tryhtml5_a_download

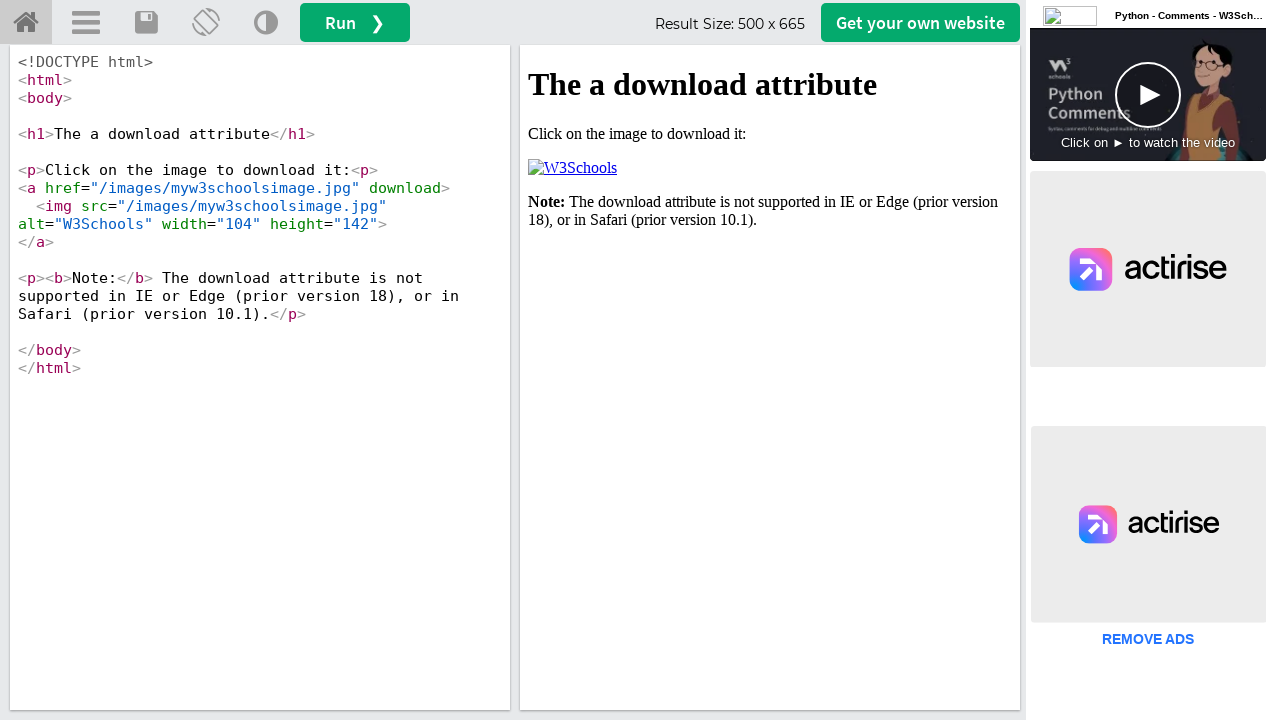

Located iframe with id 'iframeResult' containing download example
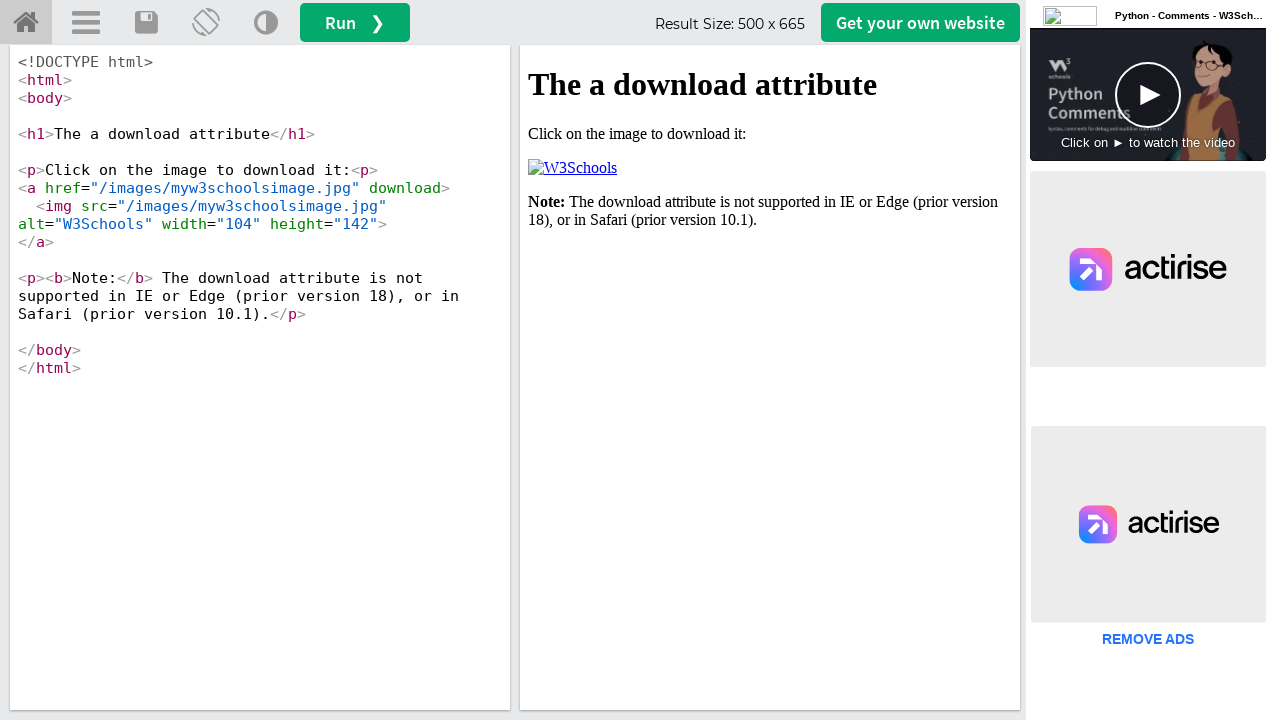

Clicked download link for myw3schoolsimage.jpg at (572, 168) on iframe[id='iframeResult'] >> internal:control=enter-frame >> a[href='/images/myw
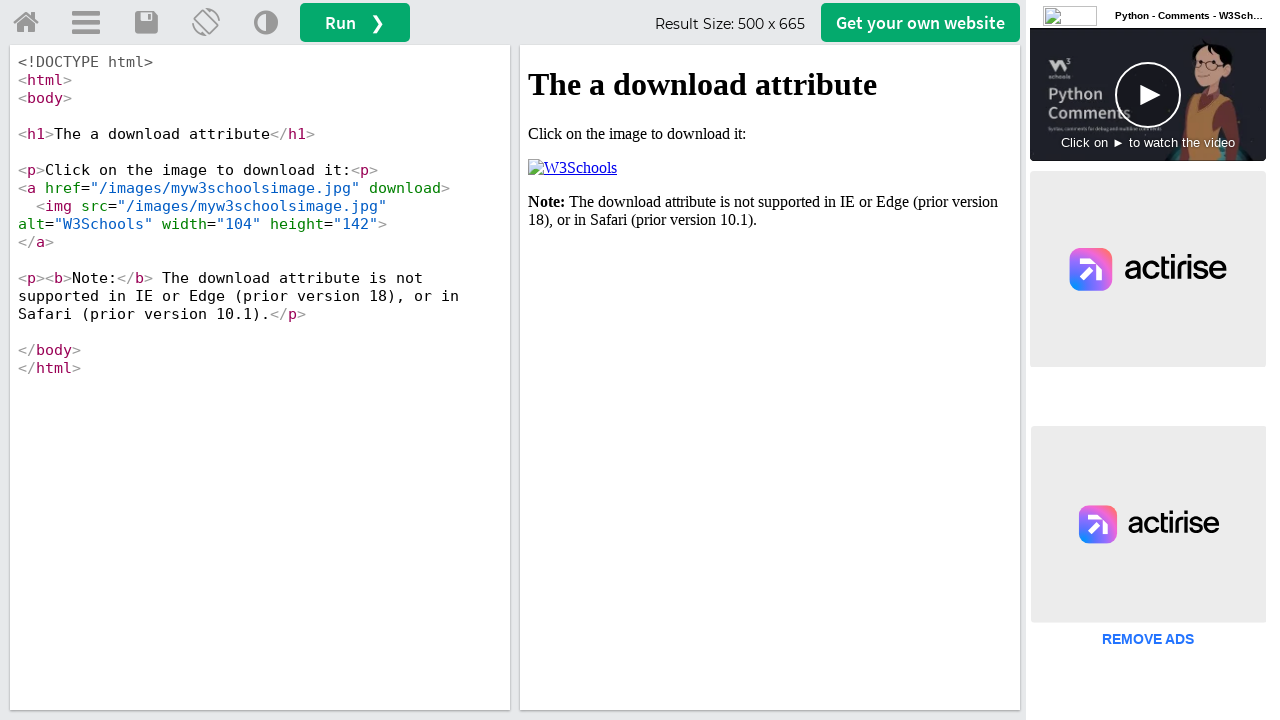

Waited 2000ms for file download to initiate
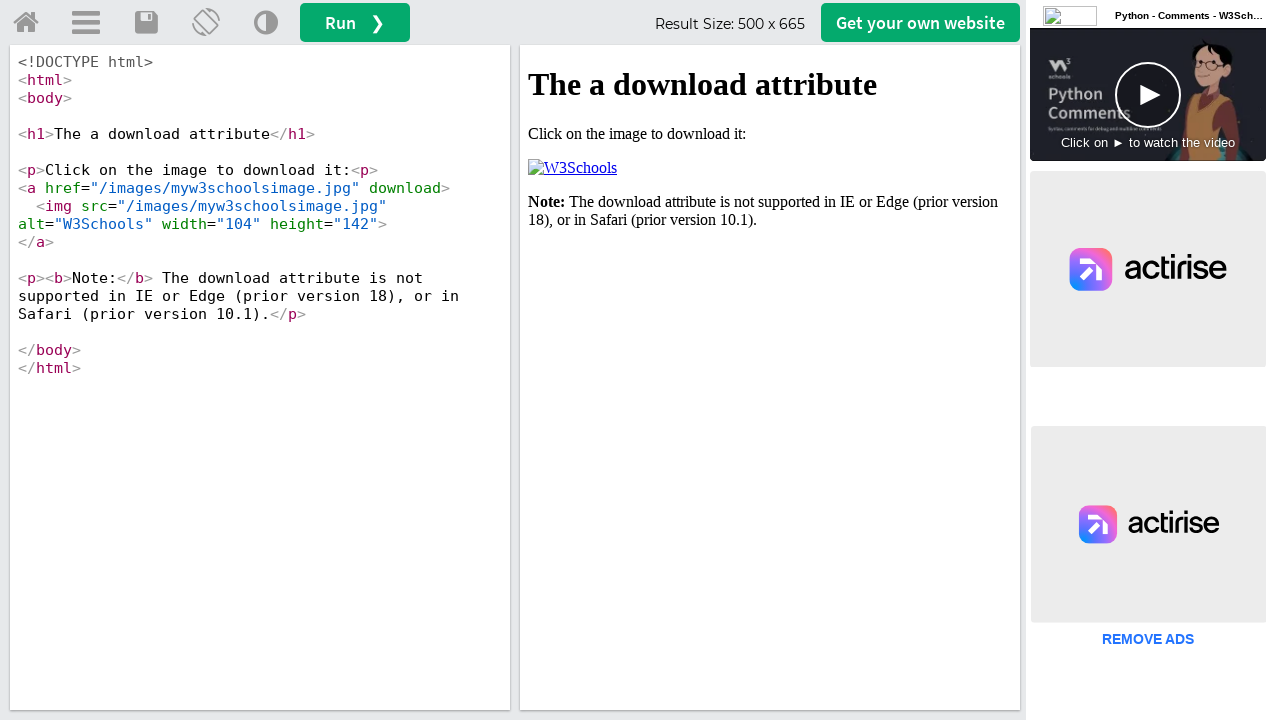

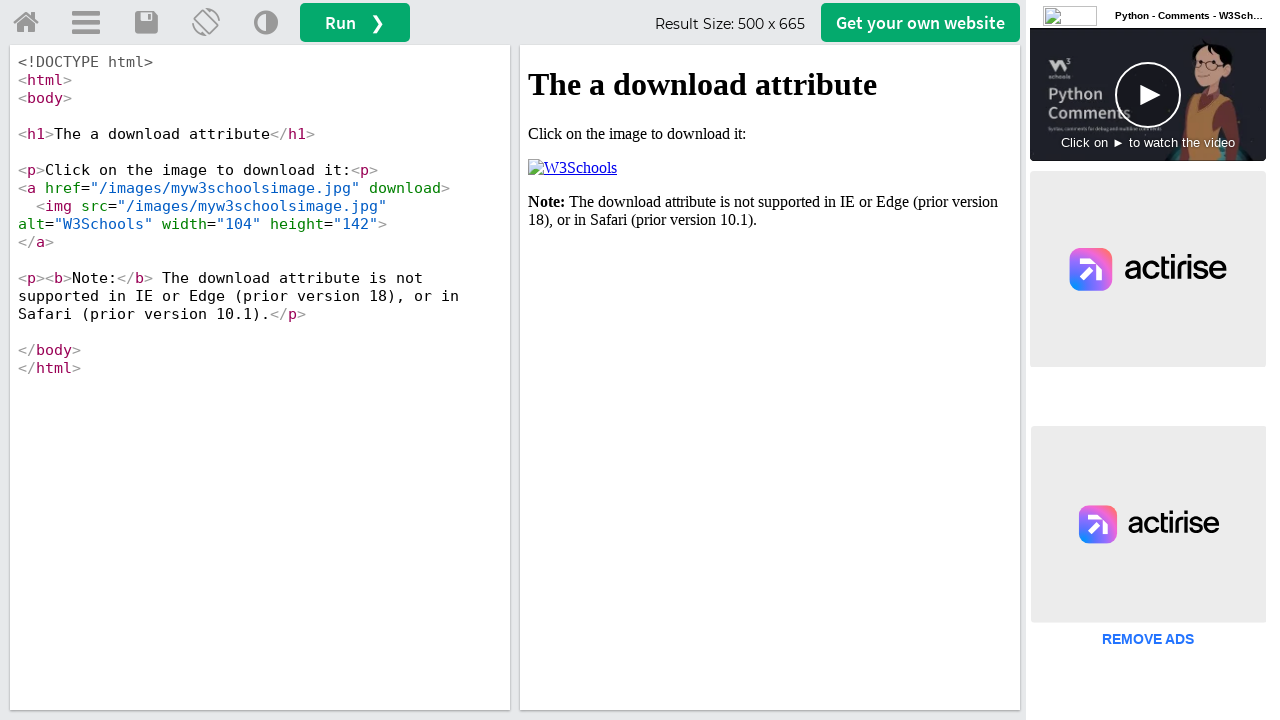